Navigates to WiseQuarter homepage and verifies the page loads by checking the title

Starting URL: https://www.wisequarter.com

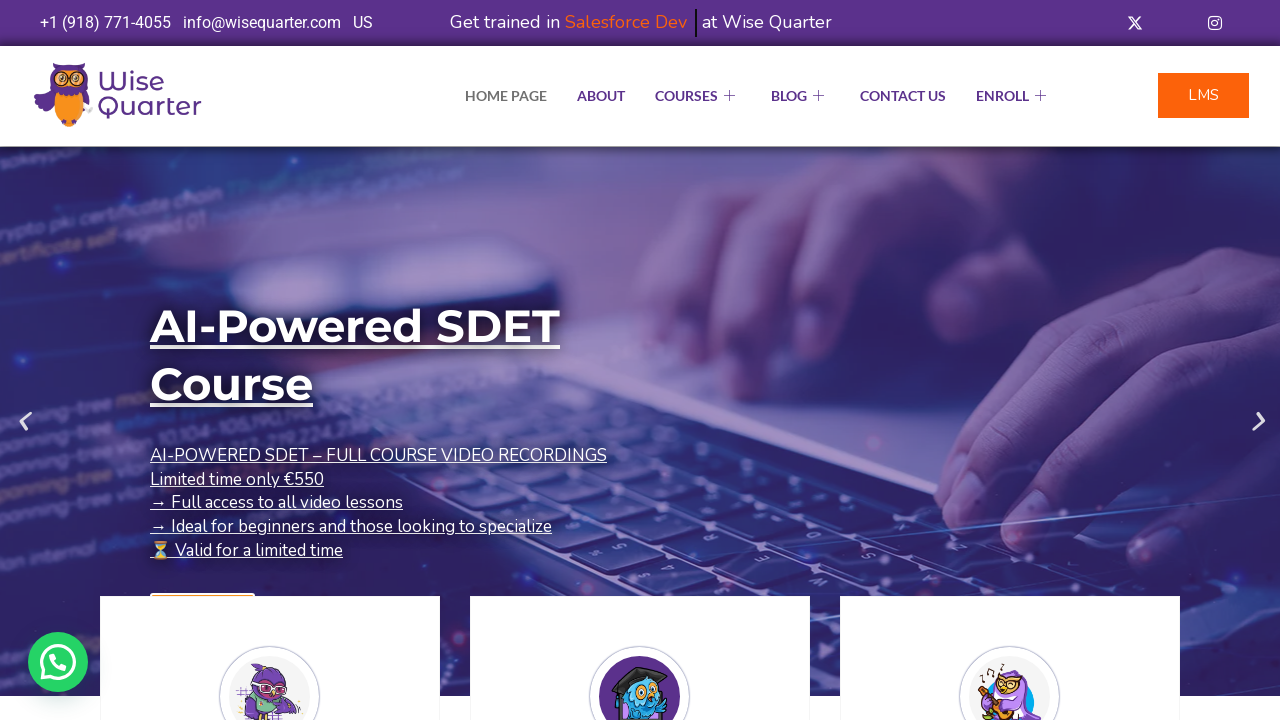

Waited for page to reach domcontentloaded state
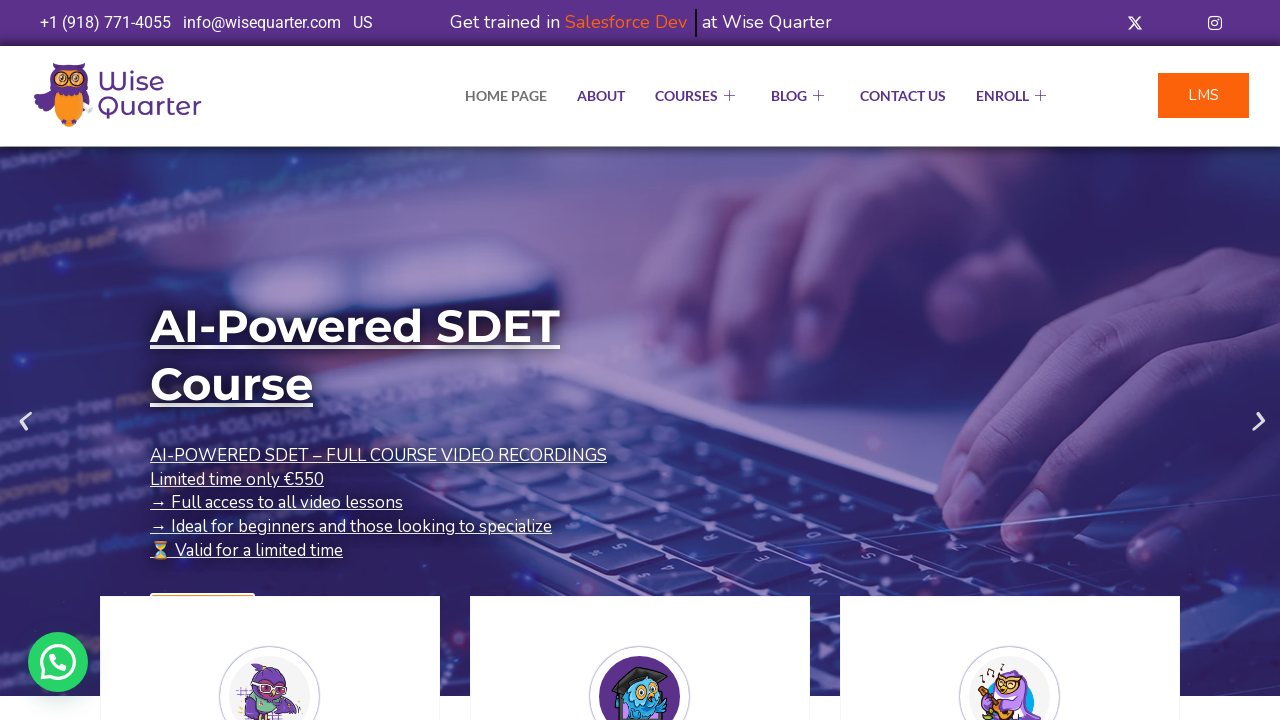

Verified page title is not empty - WiseQuarter homepage loaded successfully
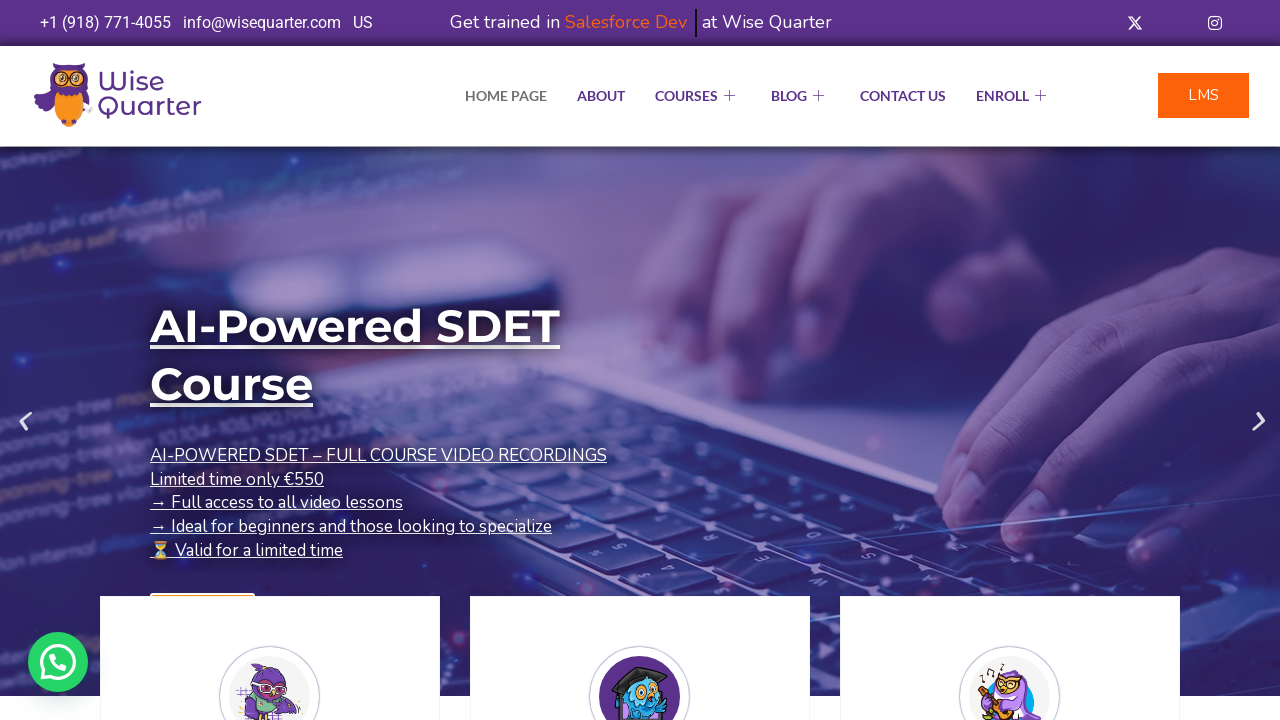

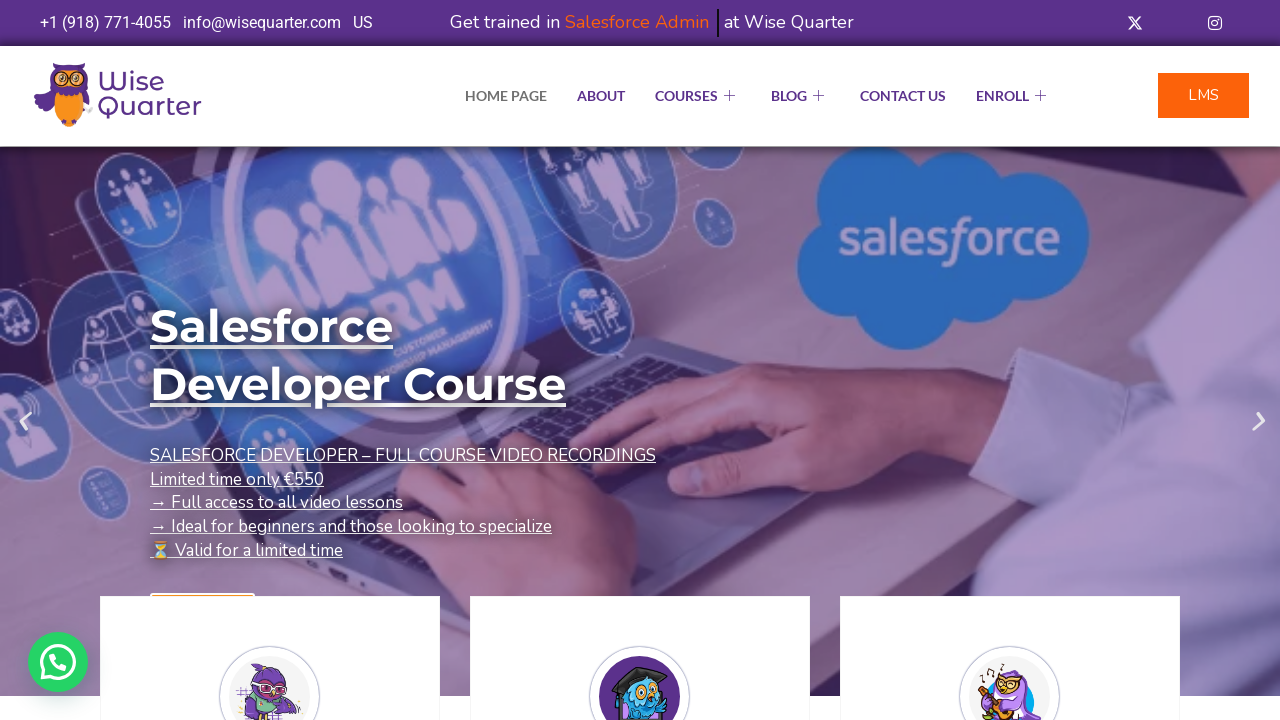